Tests browser window and tab handling functionality by opening new tabs and windows, switching between them, and closing them on a demo automation testing site.

Starting URL: http://demo.automationtesting.in/Windows.html

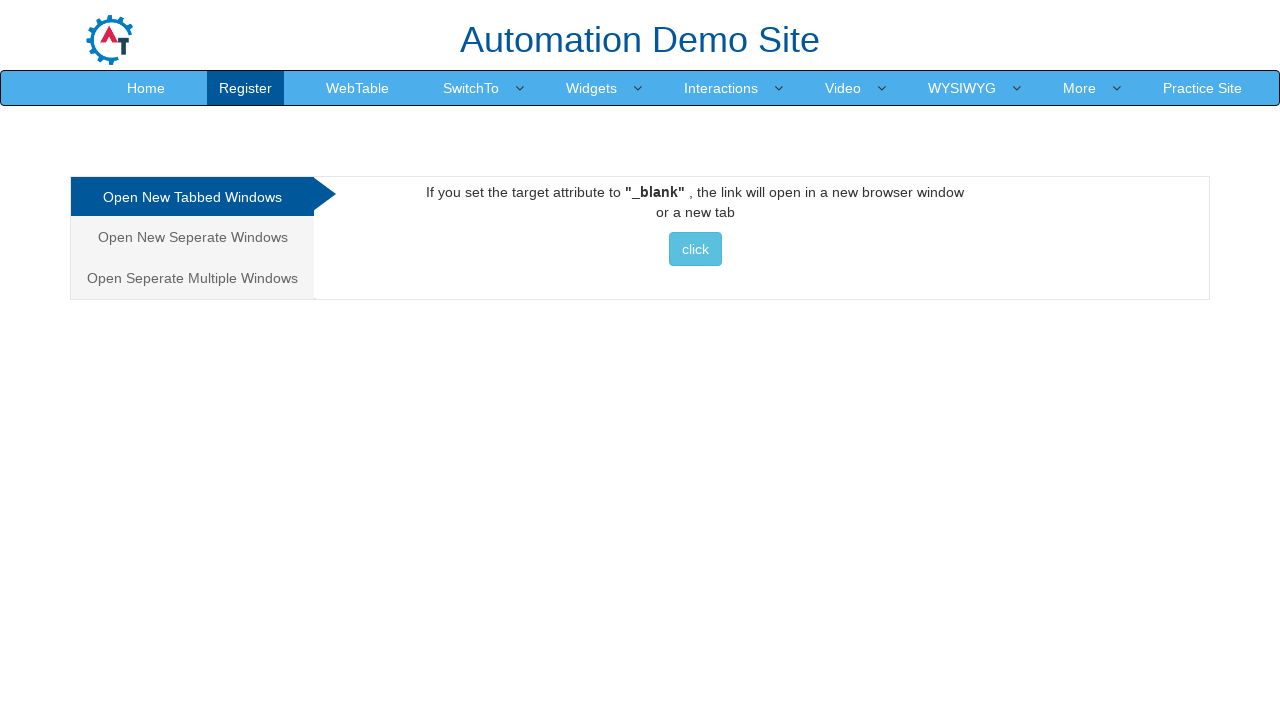

Clicked on 'New Tab' option in navigation tabs at (192, 197) on .nav-tabs > li:nth-child(1) > a
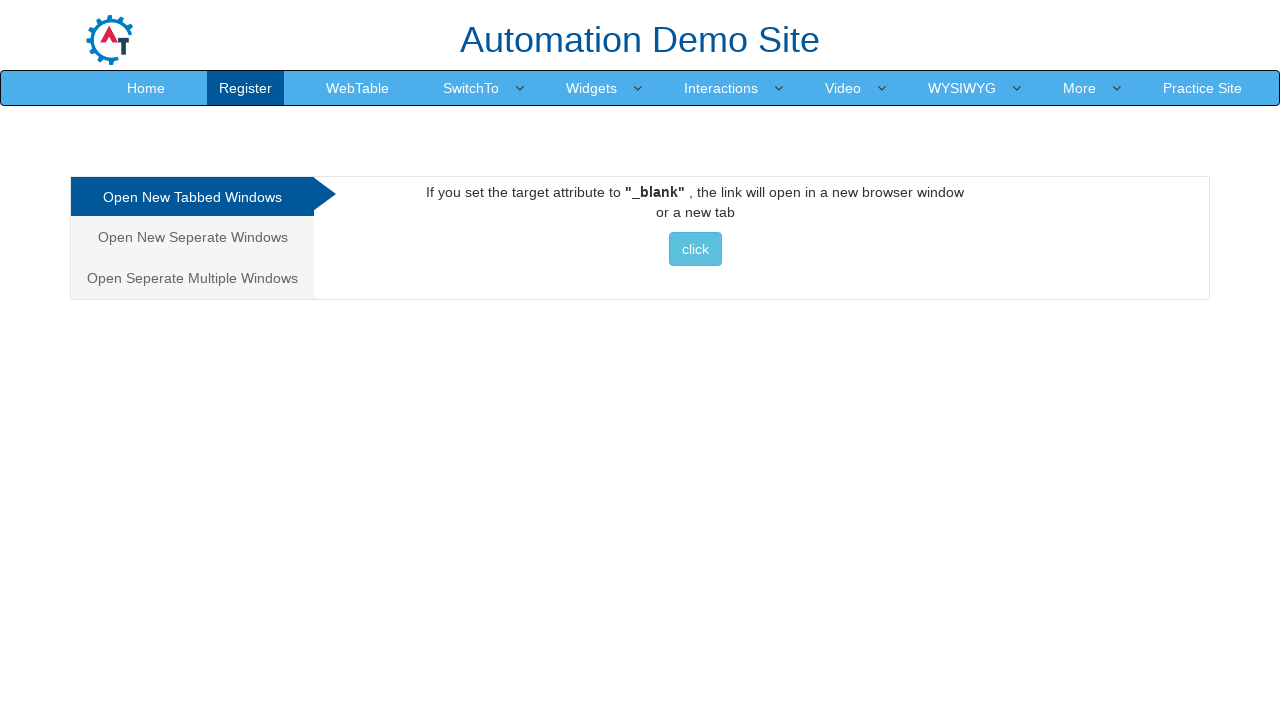

Clicked button to open a new tab at (695, 249) on #Tabbed > a > button
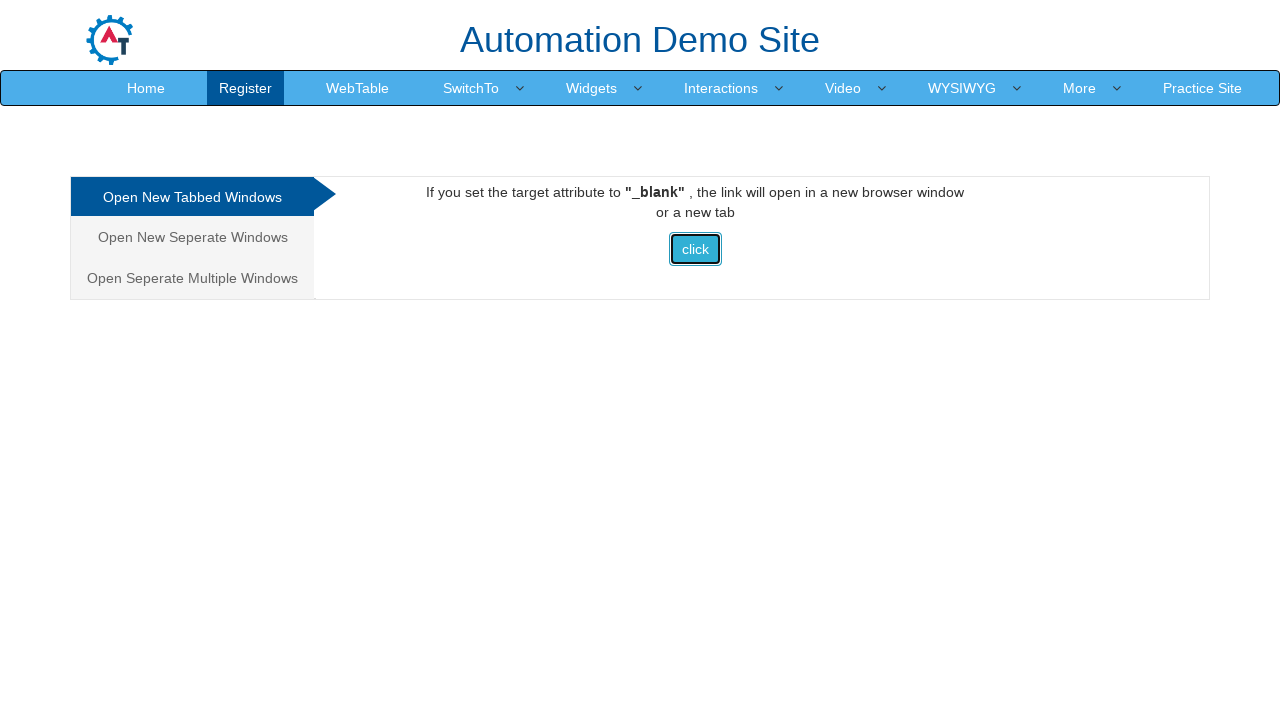

Waited for new tab to open
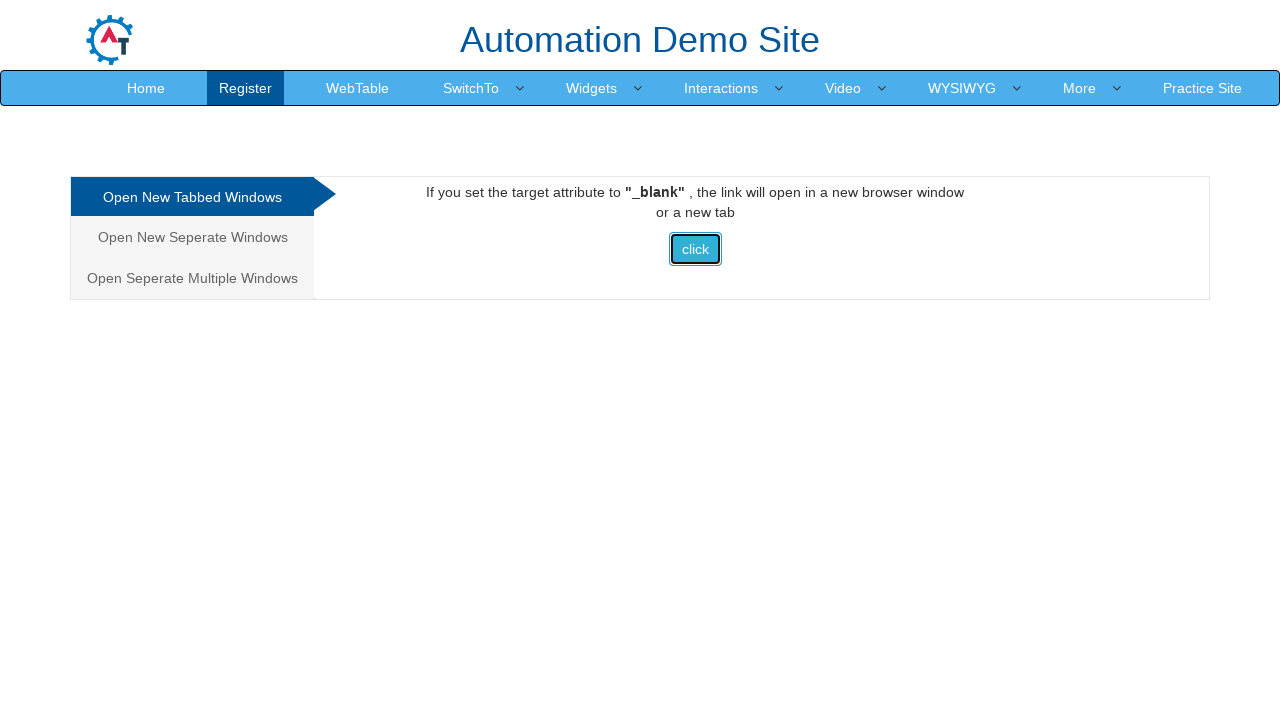

Retrieved list of all open pages
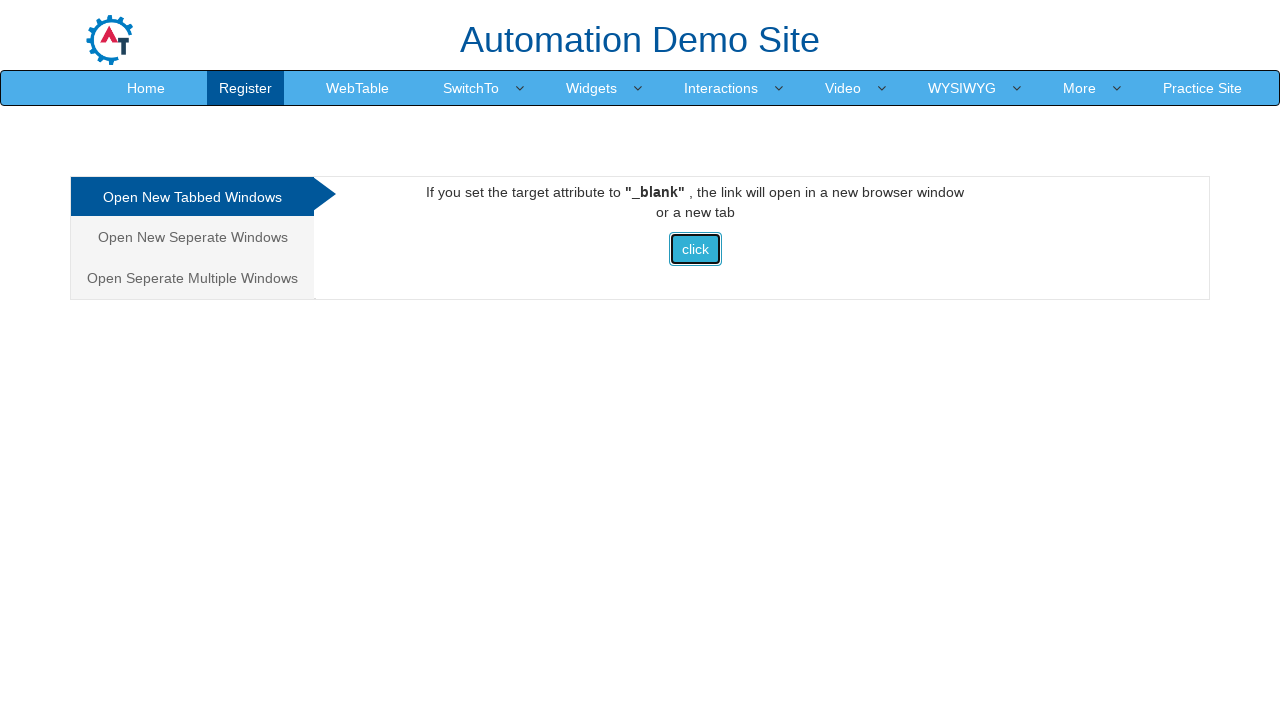

Selected the newly opened tab
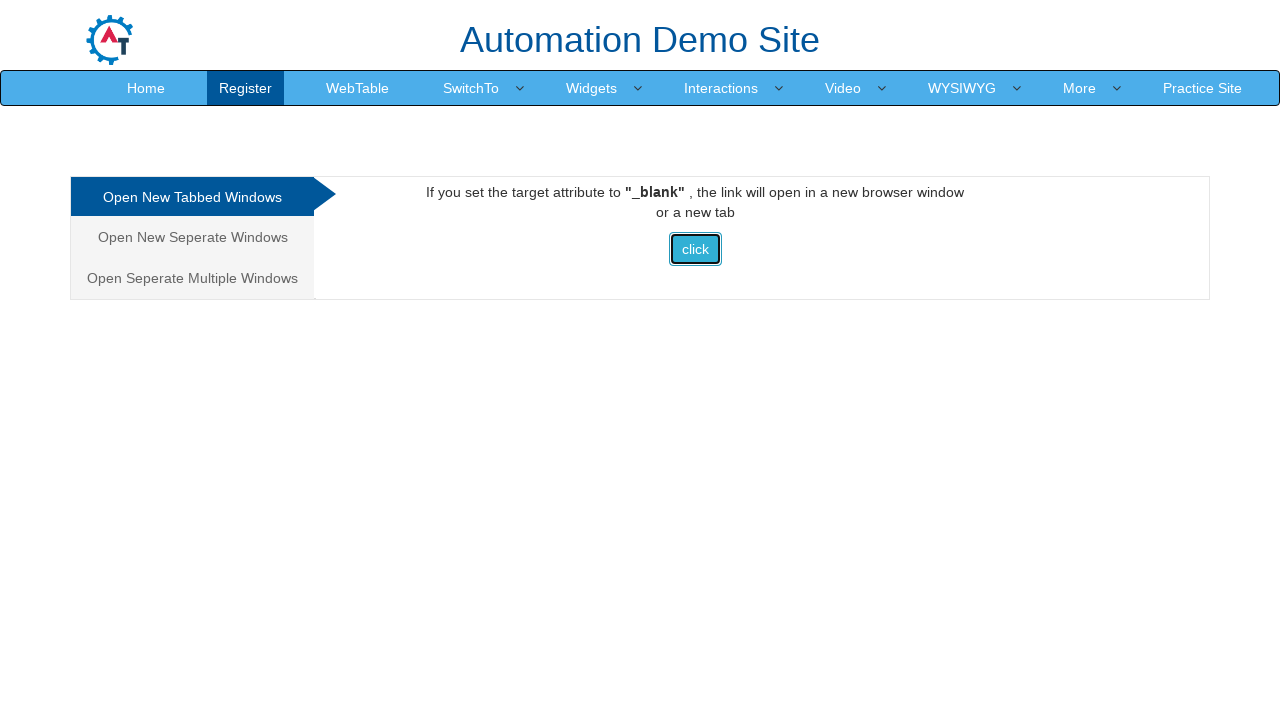

Closed the new tab
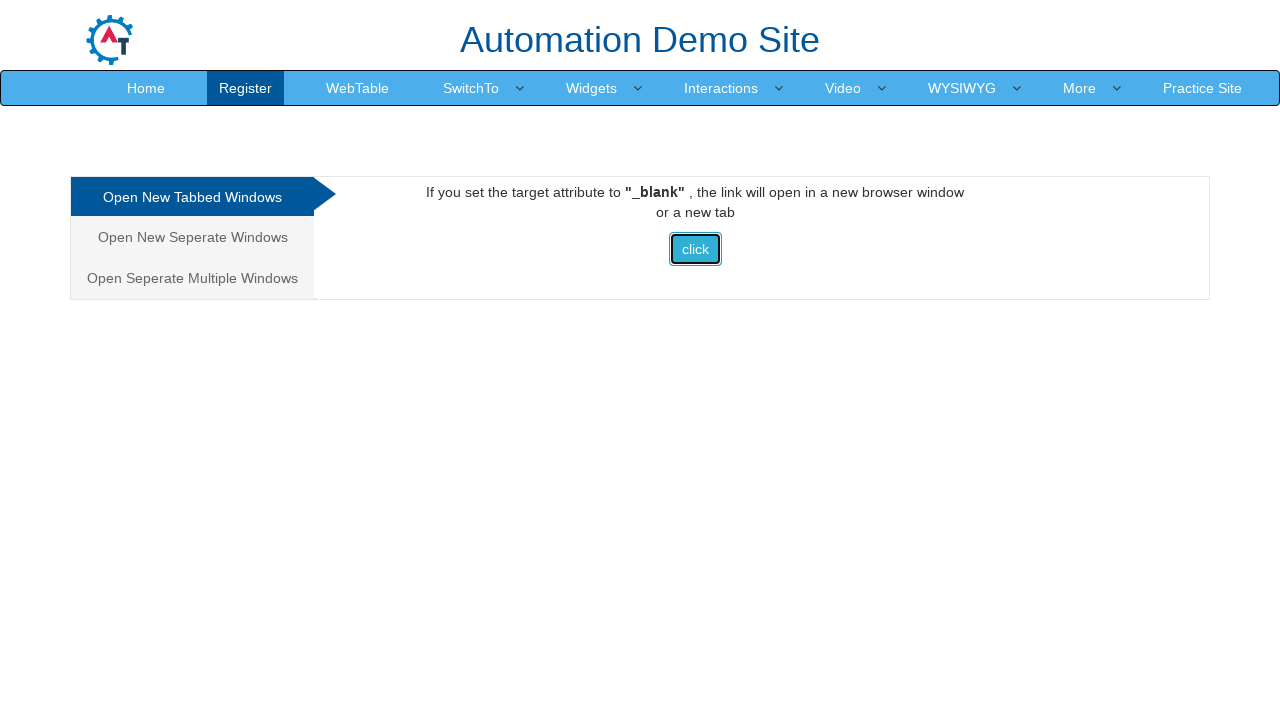

Clicked on 'New Window' option in navigation tabs at (192, 237) on .nav-tabs > li:nth-child(2) > a
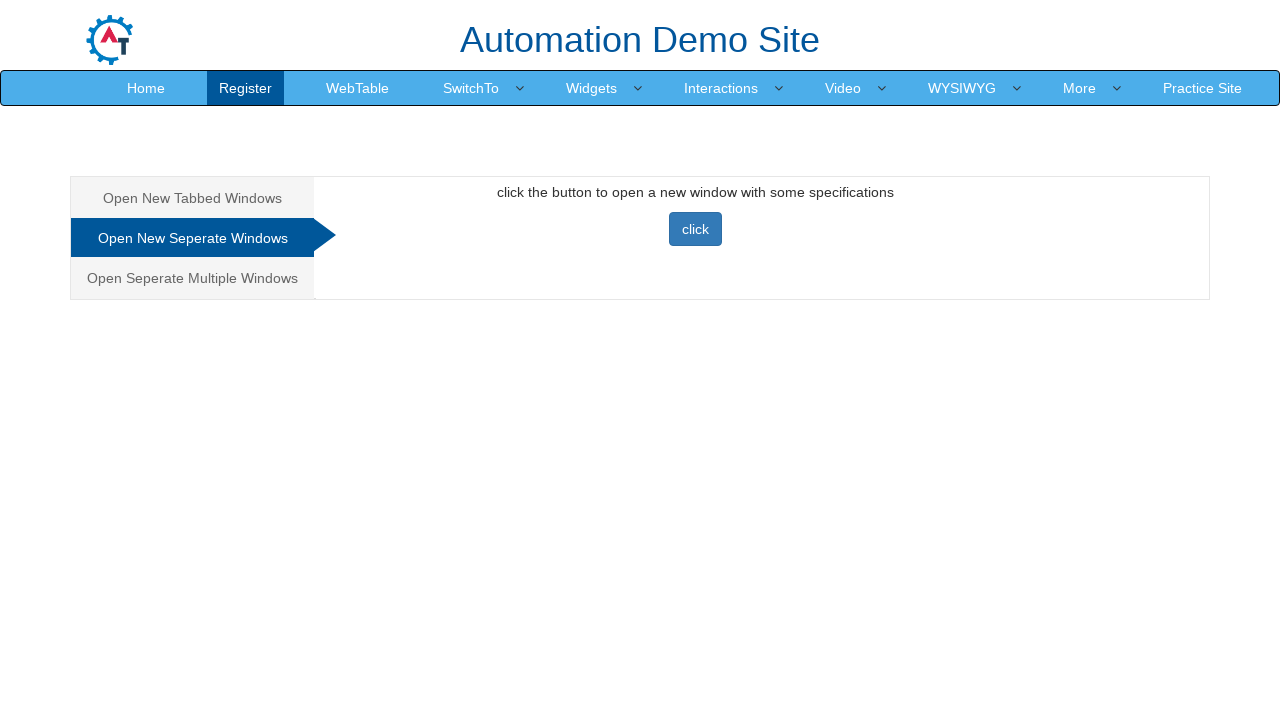

Clicked button to open a new window at (695, 229) on #Seperate > button
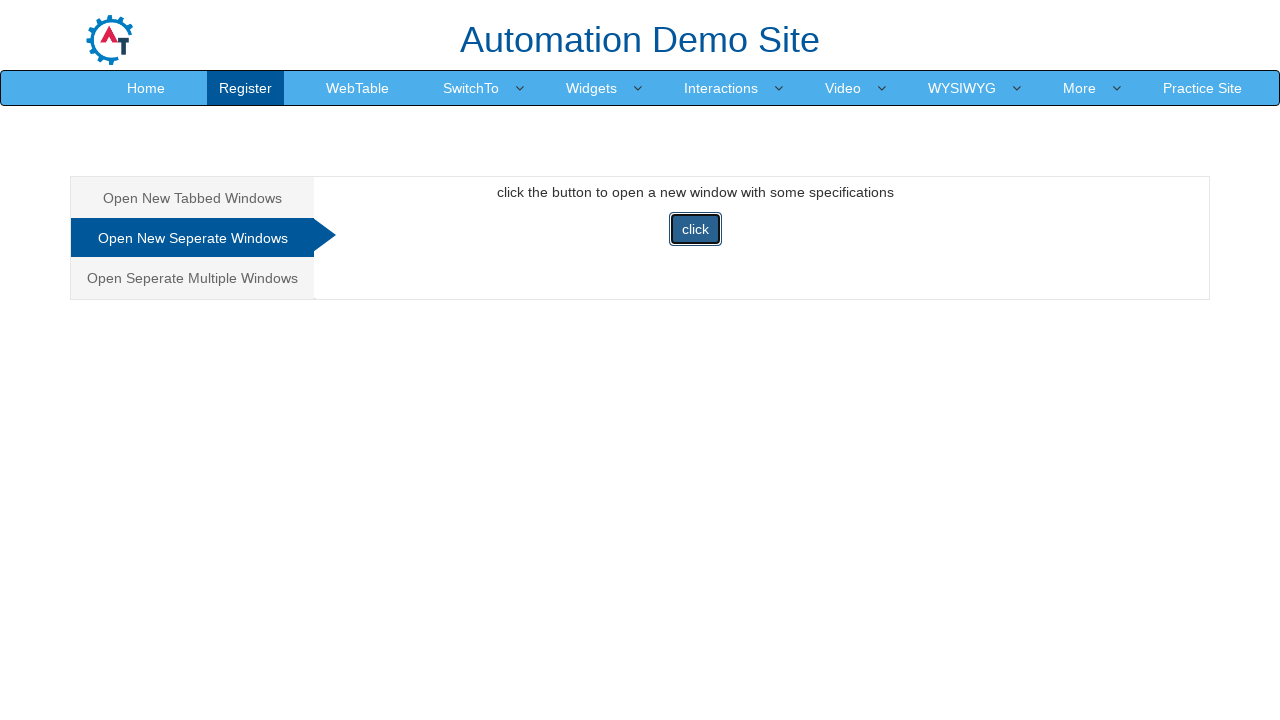

Waited for new window to open
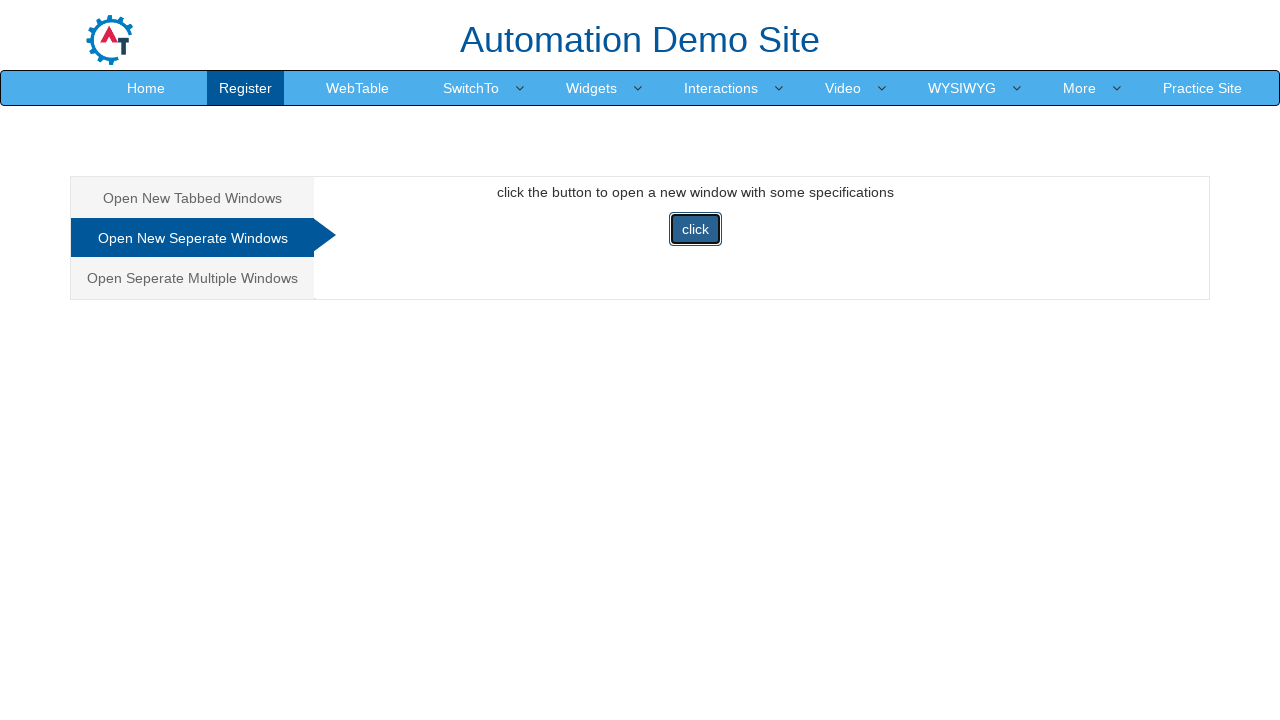

Retrieved updated list of all open pages
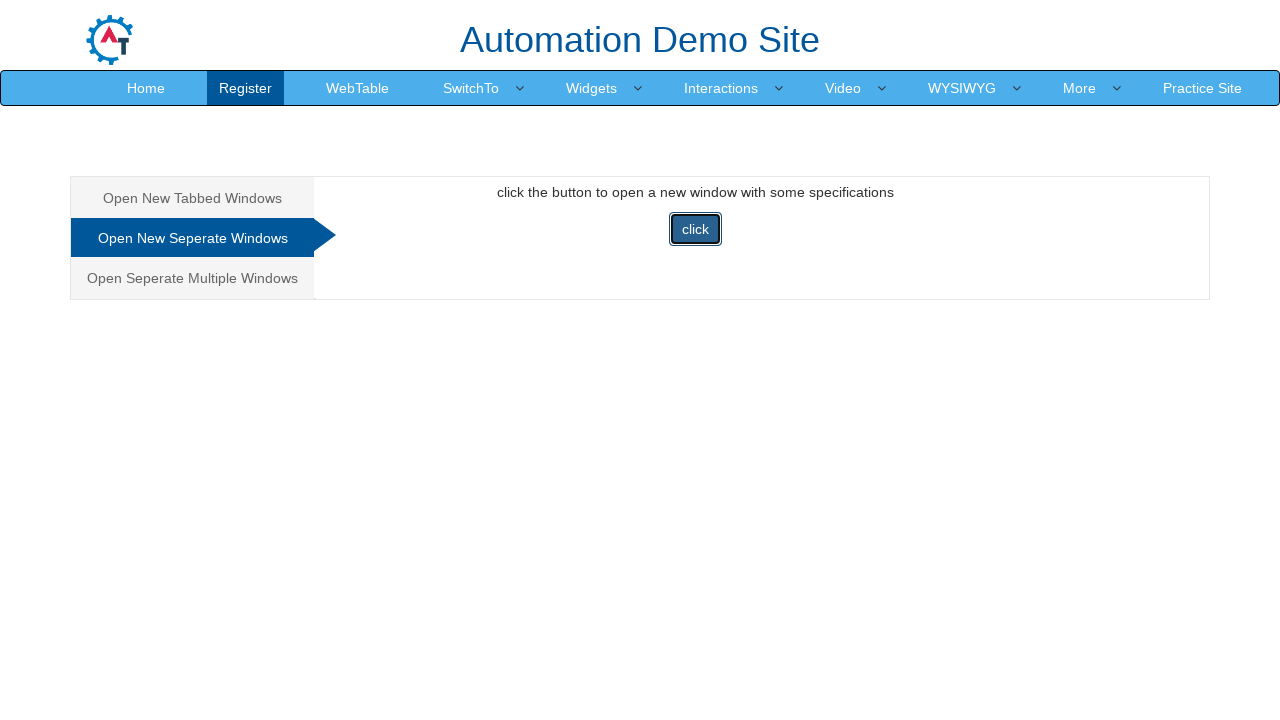

Selected the newly opened window
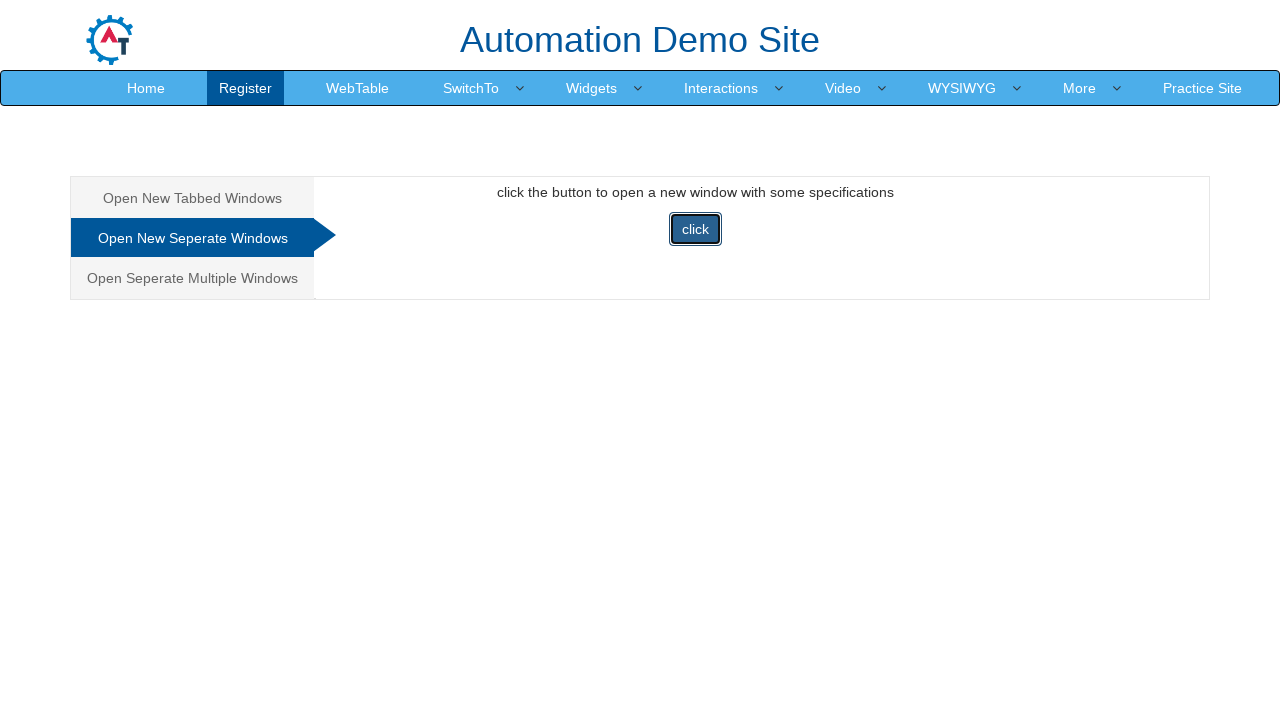

Closed the new window
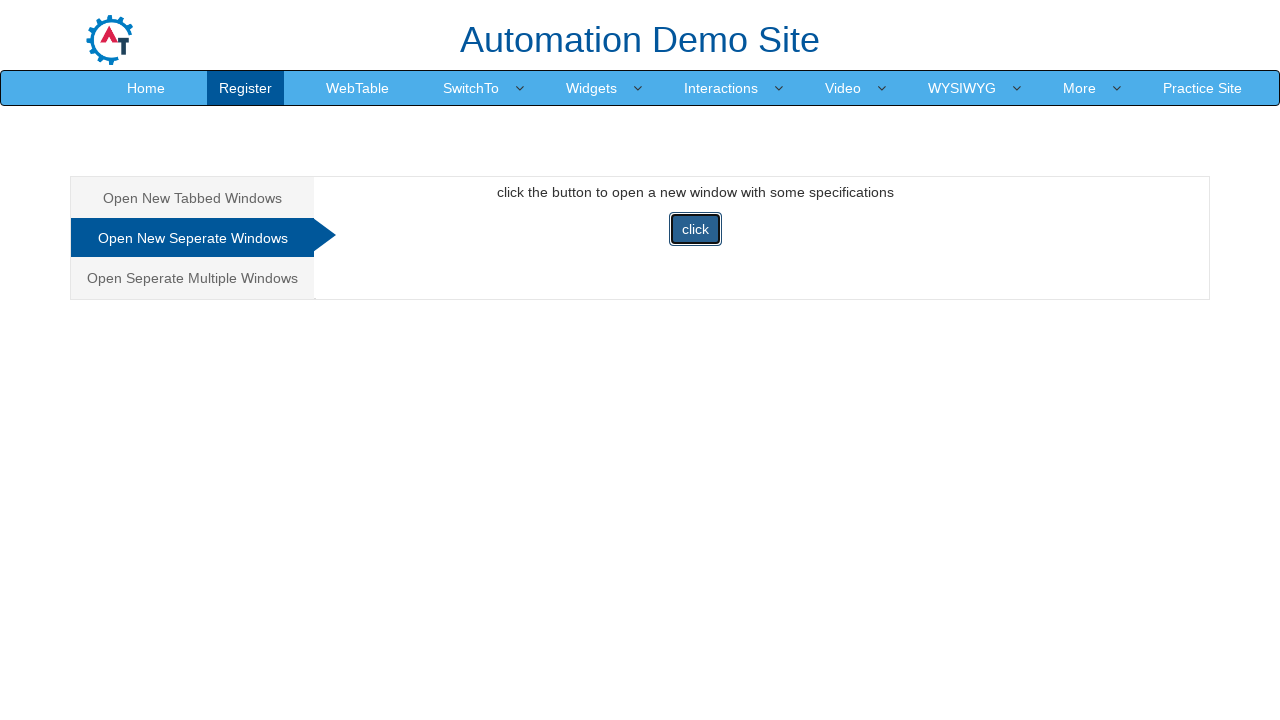

Clicked on 'Multiple Windows' option in navigation tabs at (192, 278) on .nav-tabs > li:nth-child(3) > a
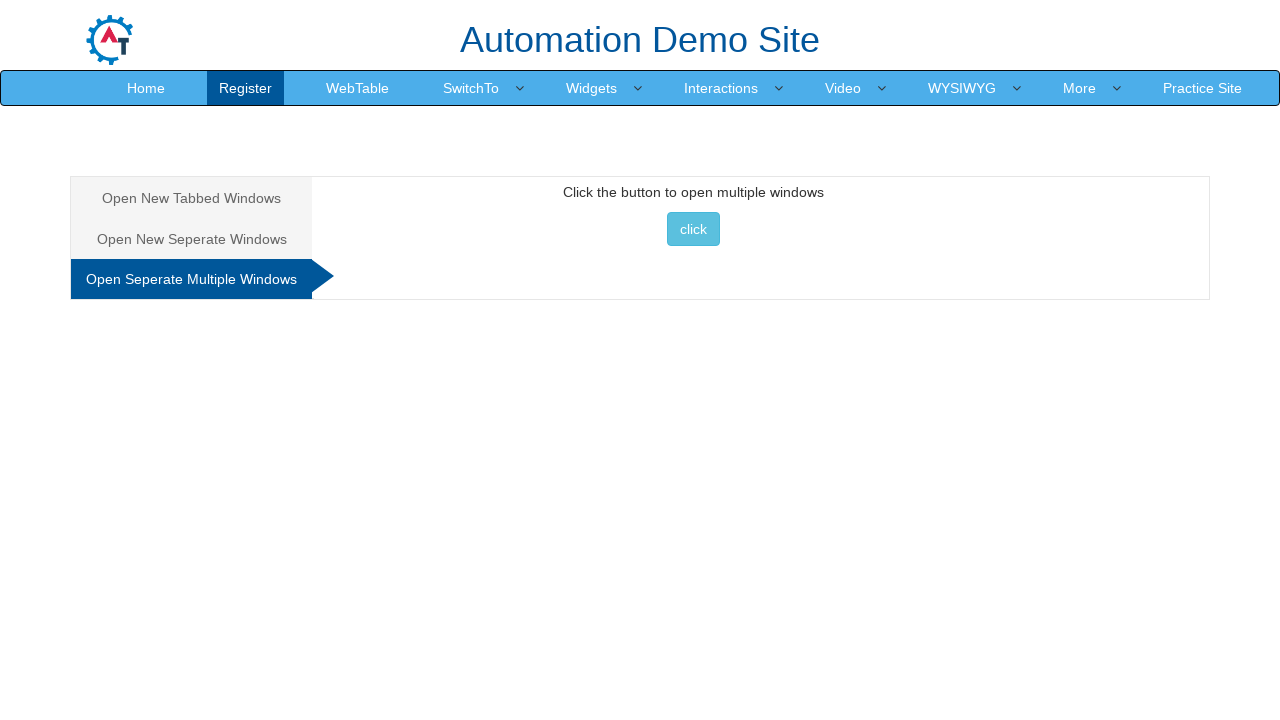

Clicked button to open multiple windows at (693, 229) on #Multiple > button
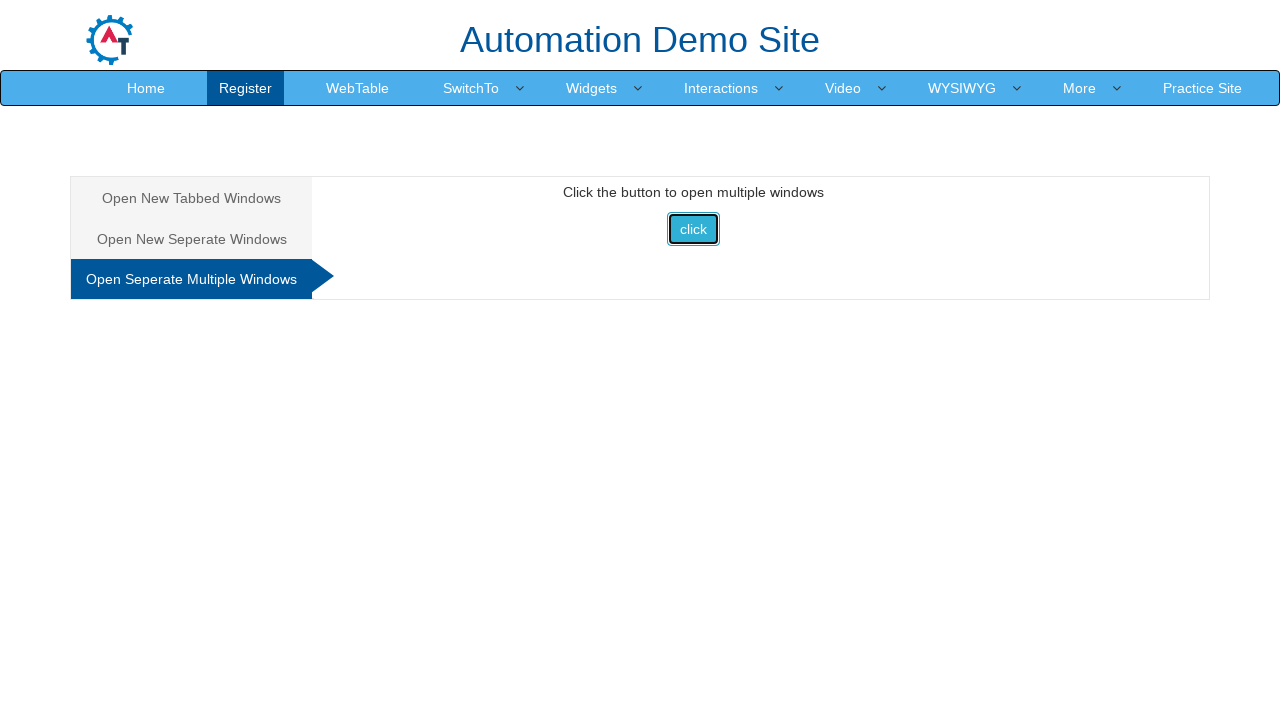

Waited for multiple windows to open
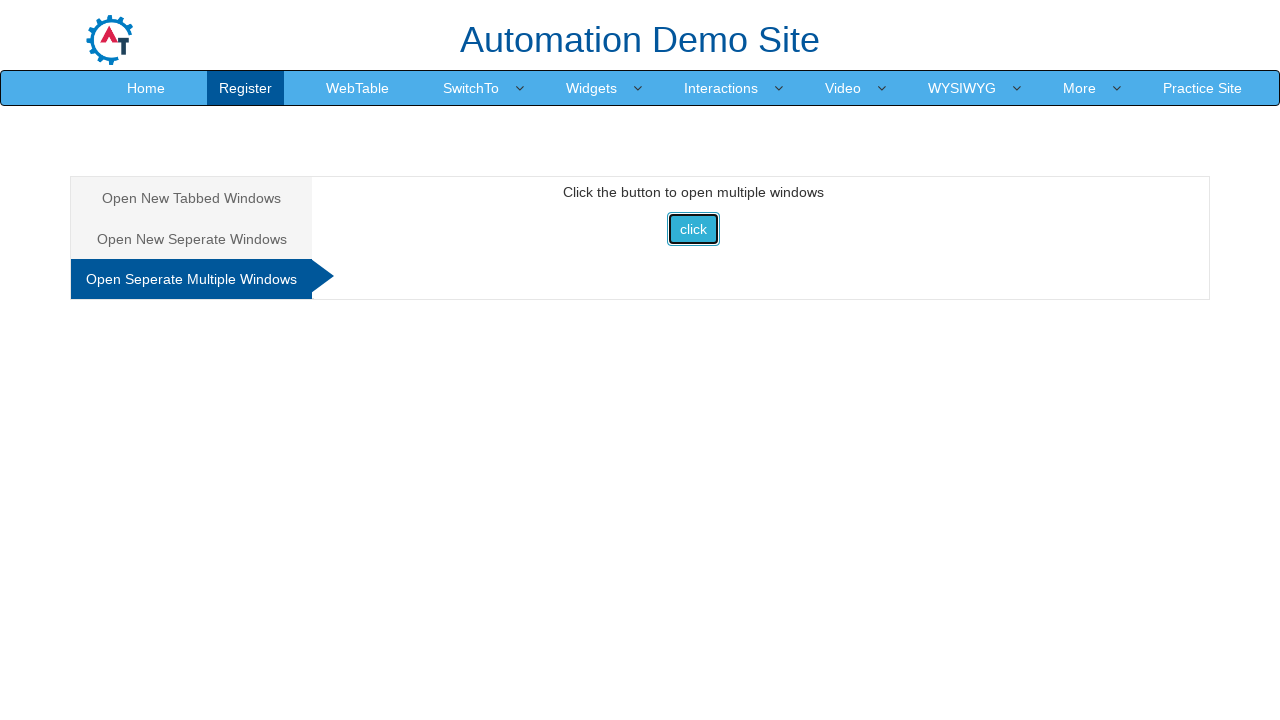

Retrieved final list of all open pages
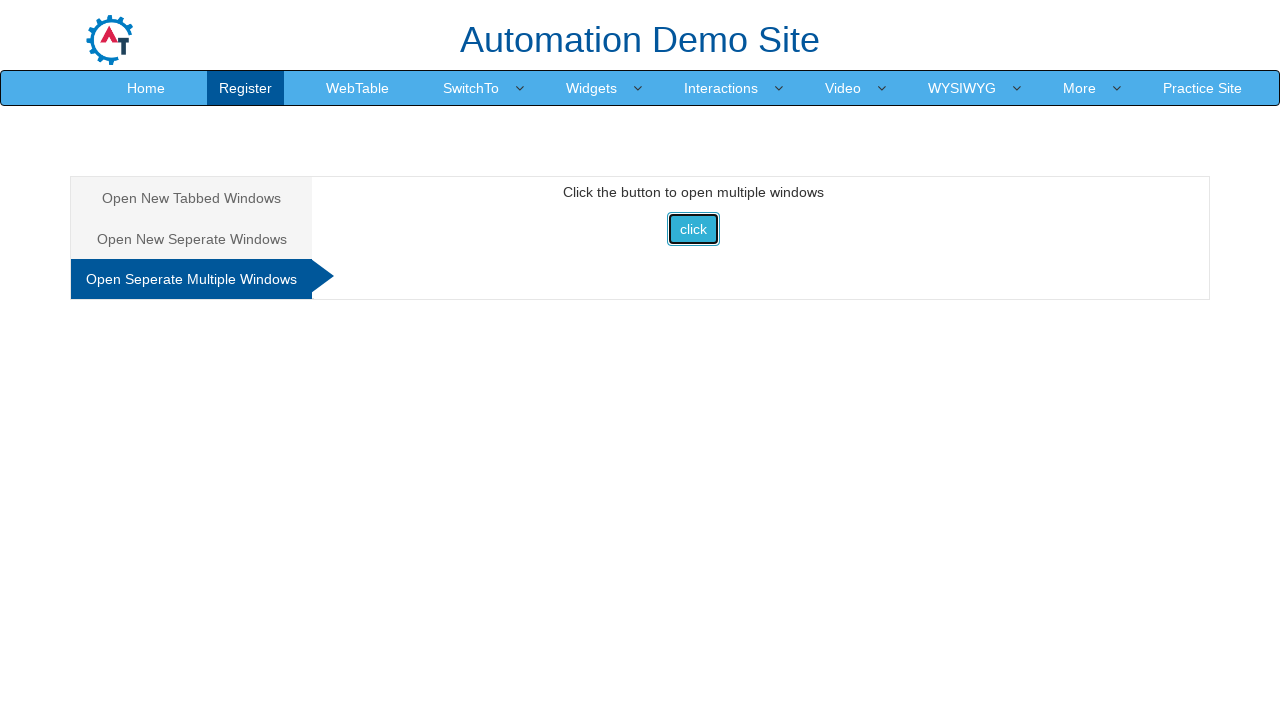

Closed third page (index 2)
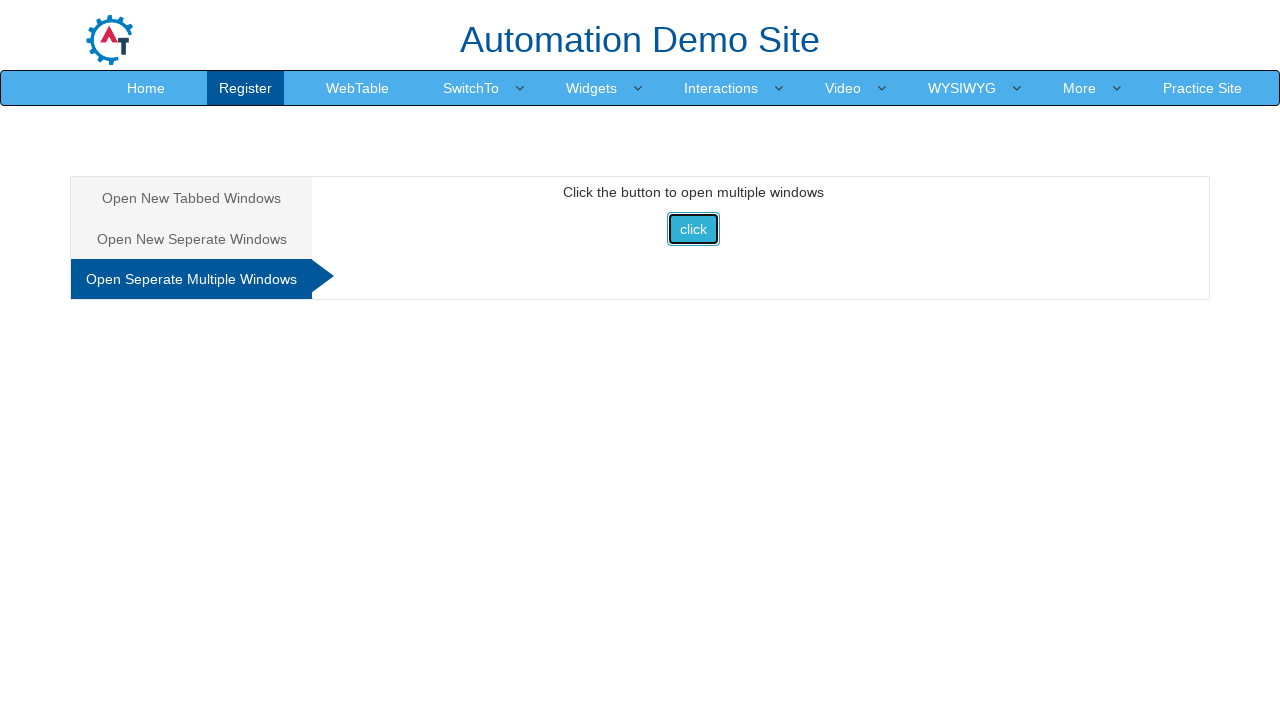

Closed second page (index 1)
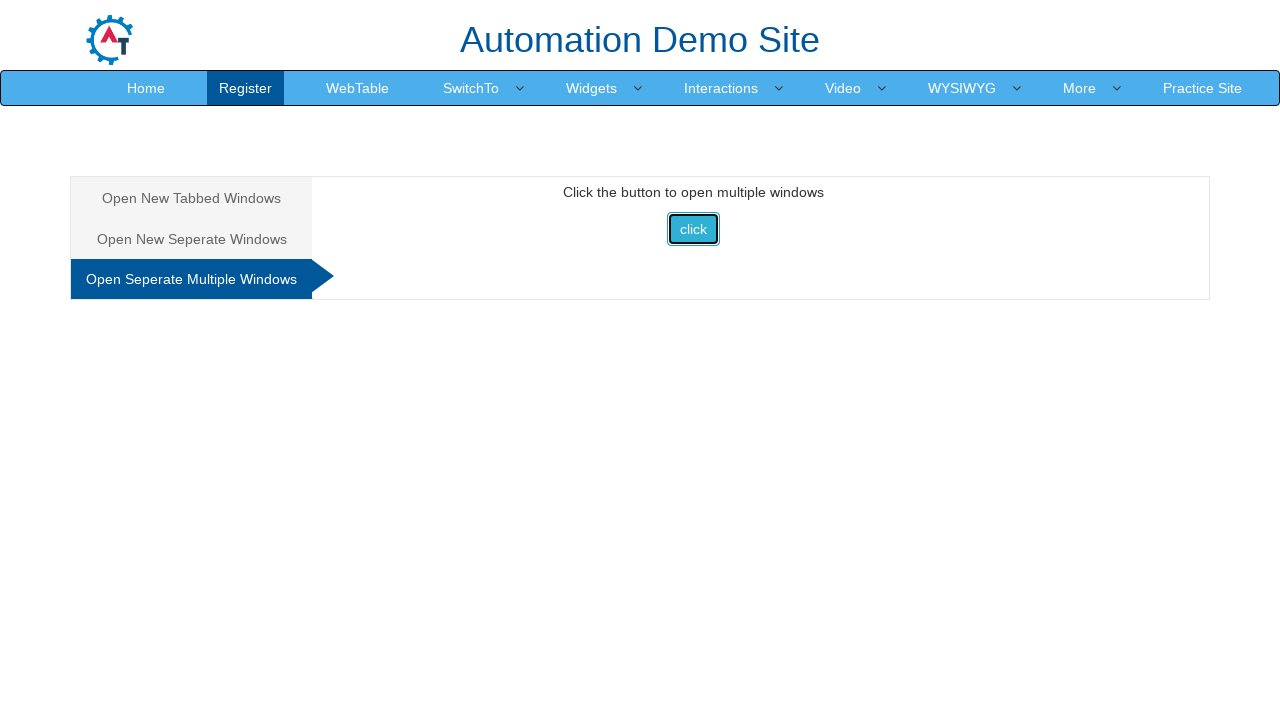

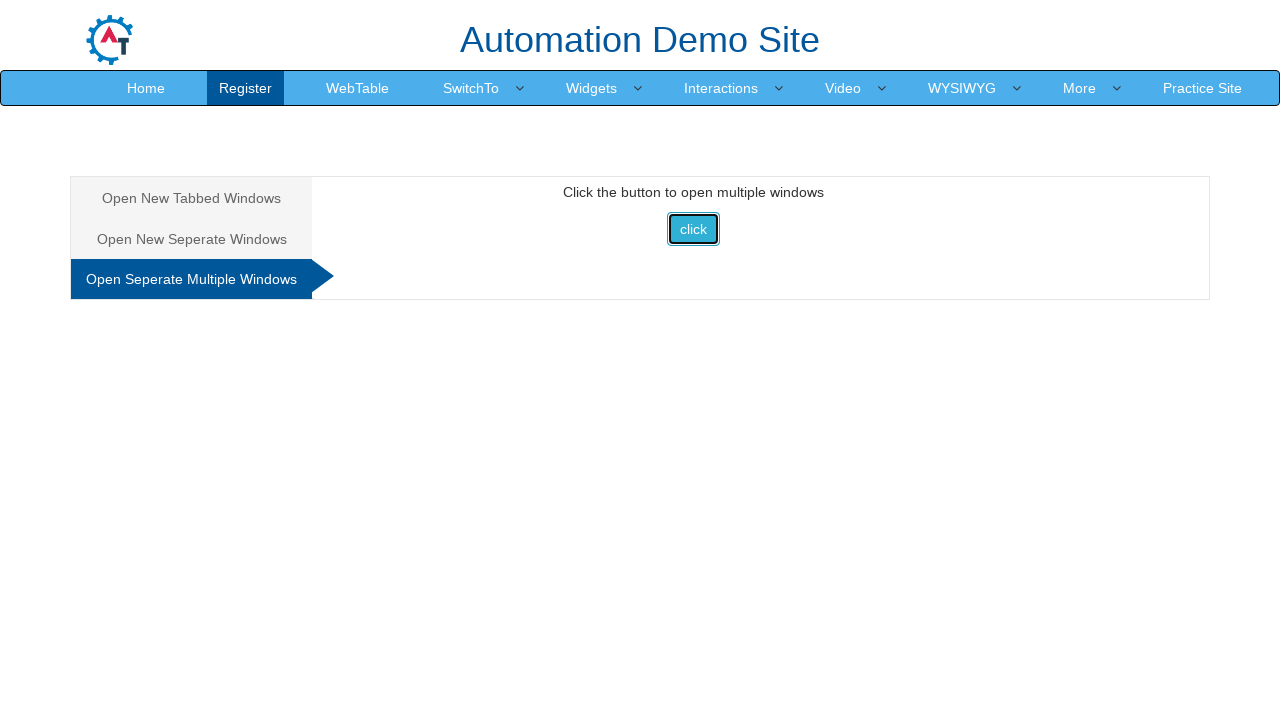